Opens the VTiger CRM demo page and verifies that the page loads successfully by checking the page title

Starting URL: https://demo.vtiger.com/vtigercrm/index.php

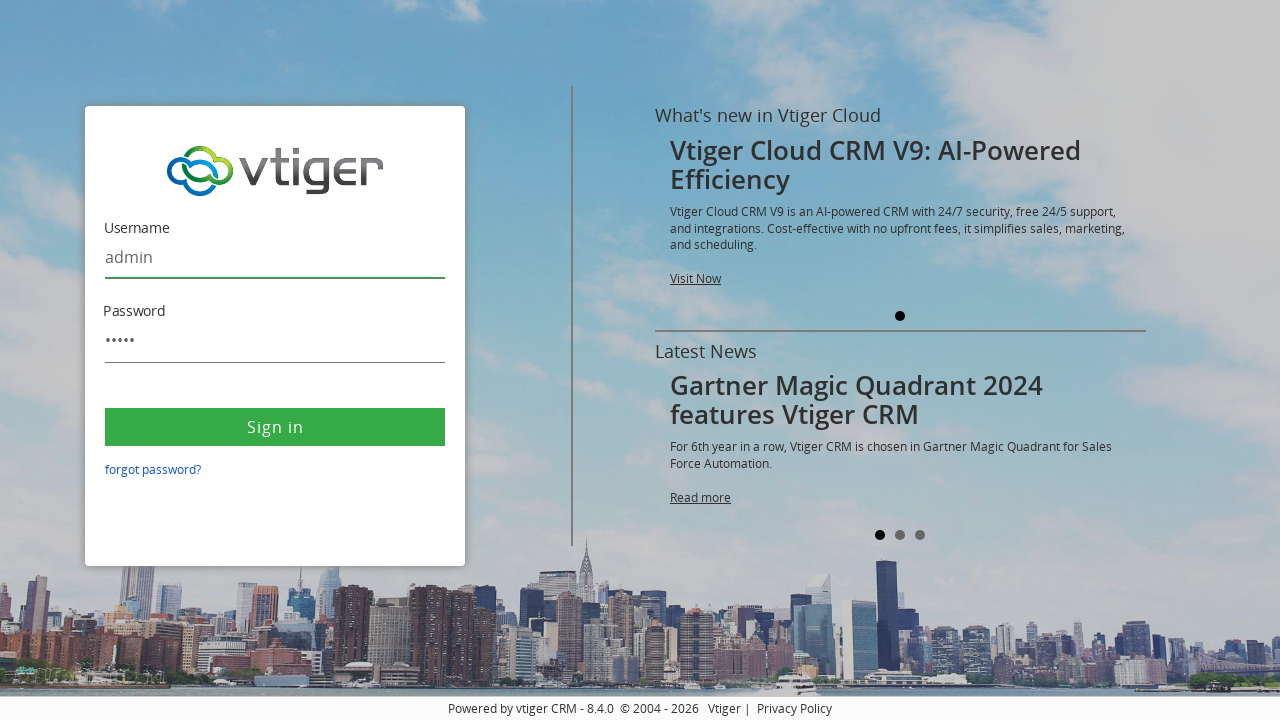

Waited for page DOM to load
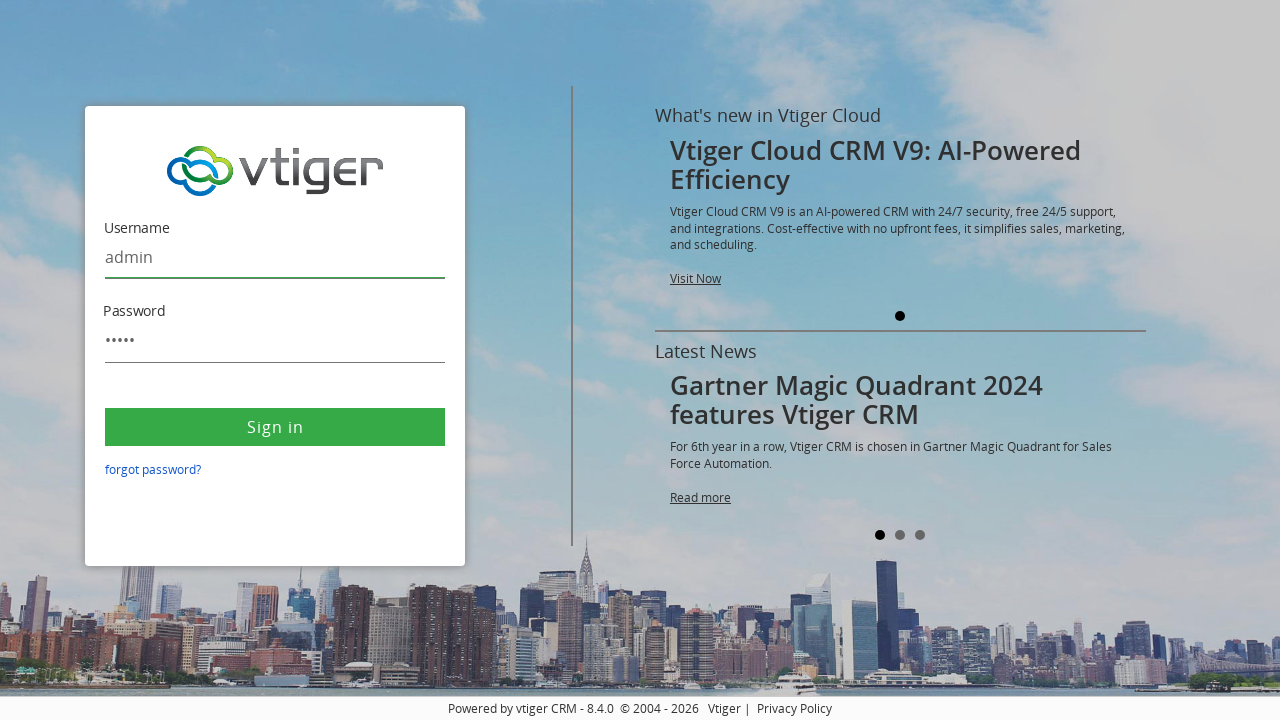

Retrieved page title
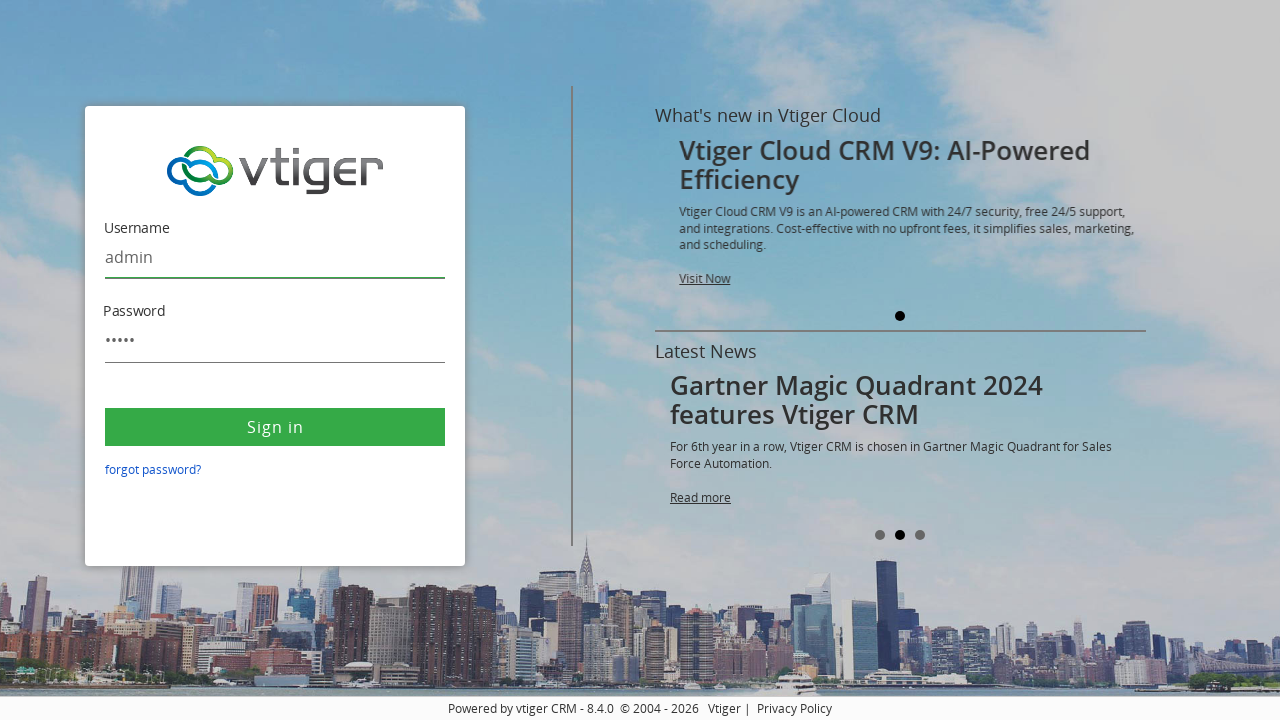

Verified page title is present and not empty
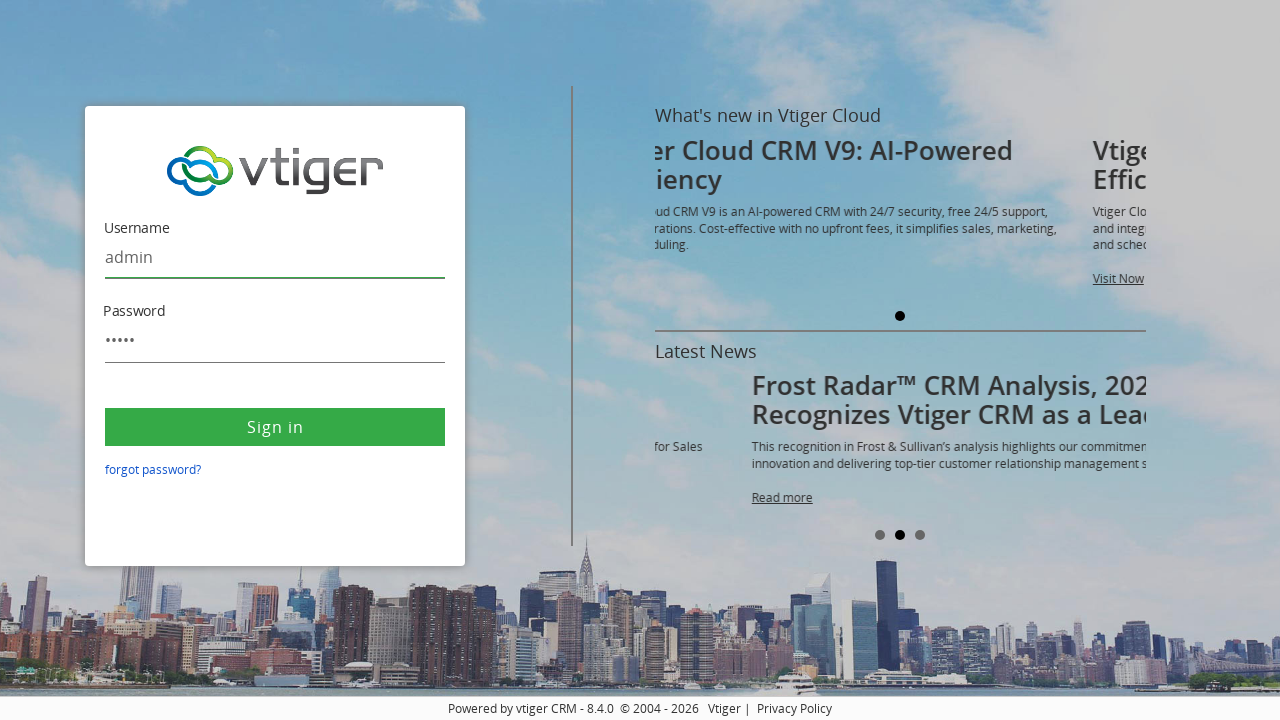

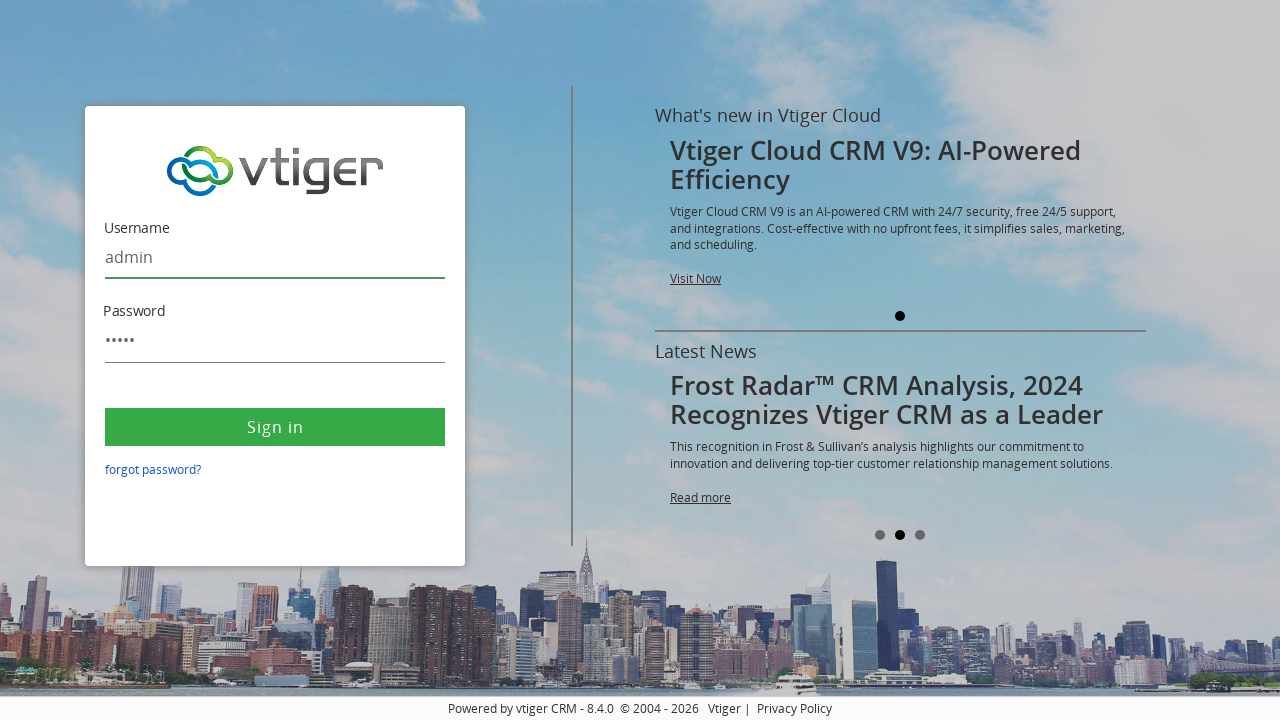